Tests drag and drop functionality on the jQuery UI demo page by switching to an iframe and dragging an element onto a drop target.

Starting URL: https://jqueryui.com/droppable/

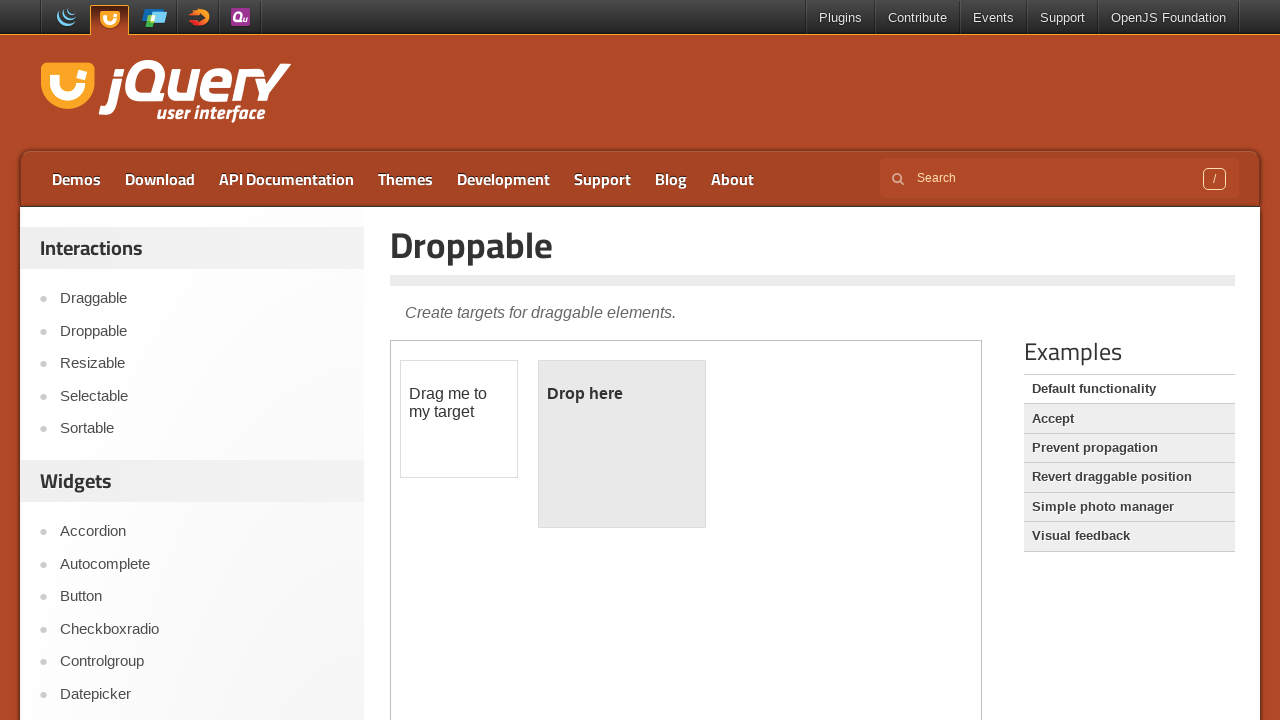

Navigated to jQuery UI droppable demo page
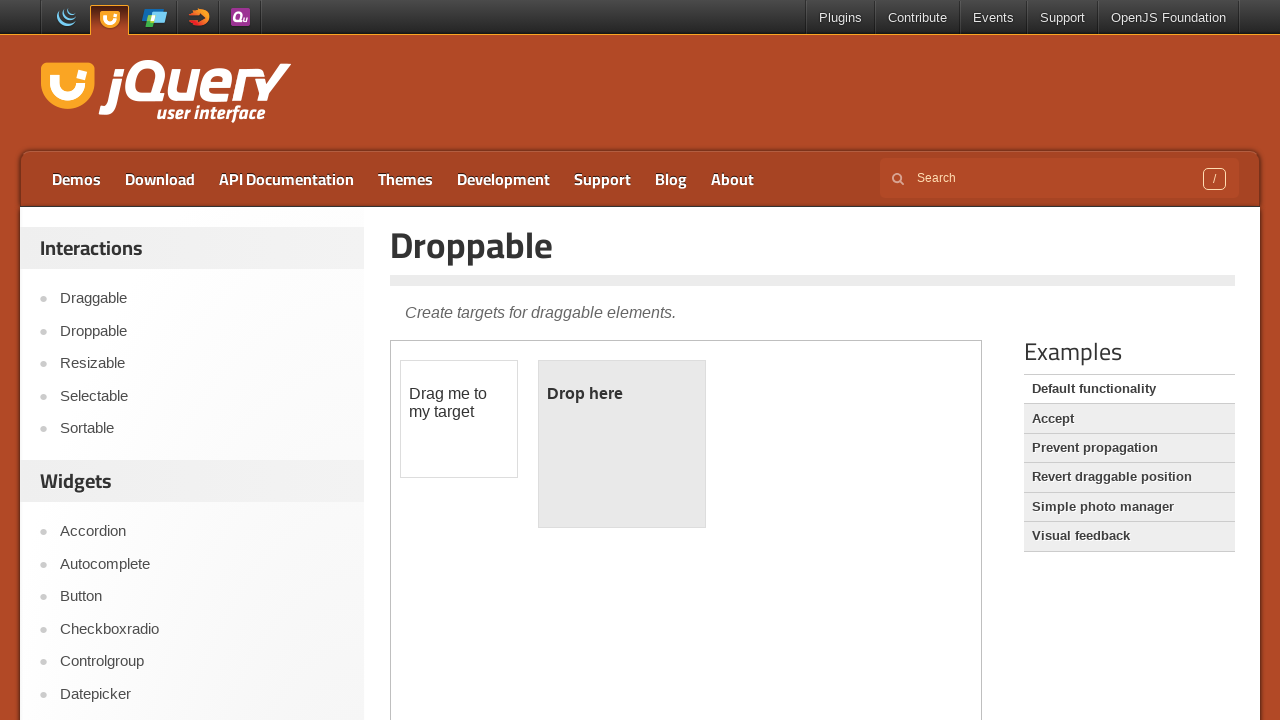

Located iframe with demo content
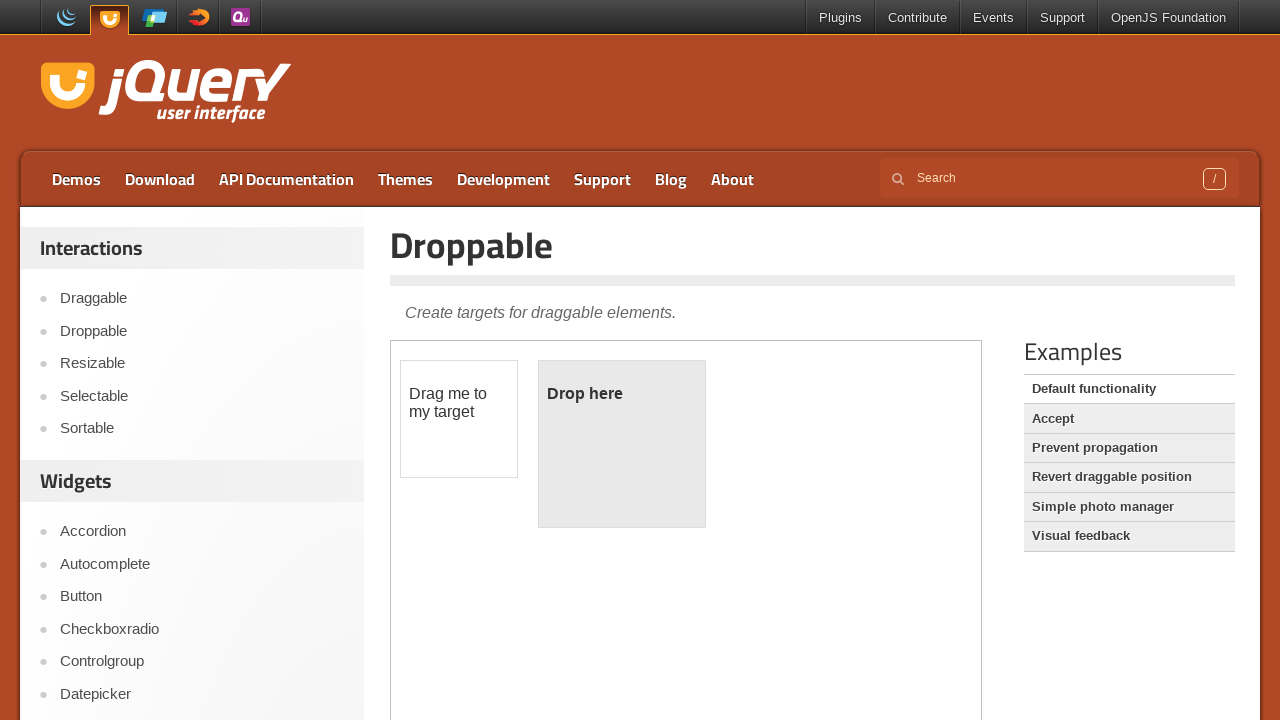

Draggable element is now visible in the iframe
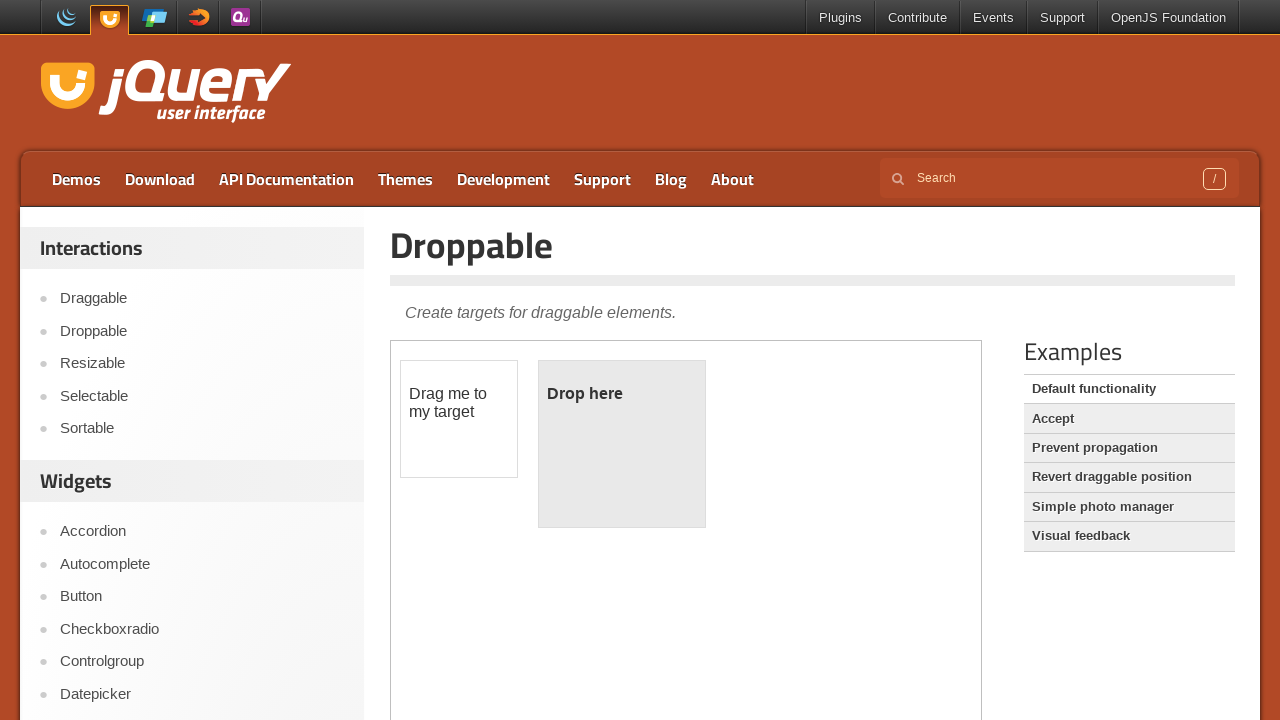

Droppable element is now visible in the iframe
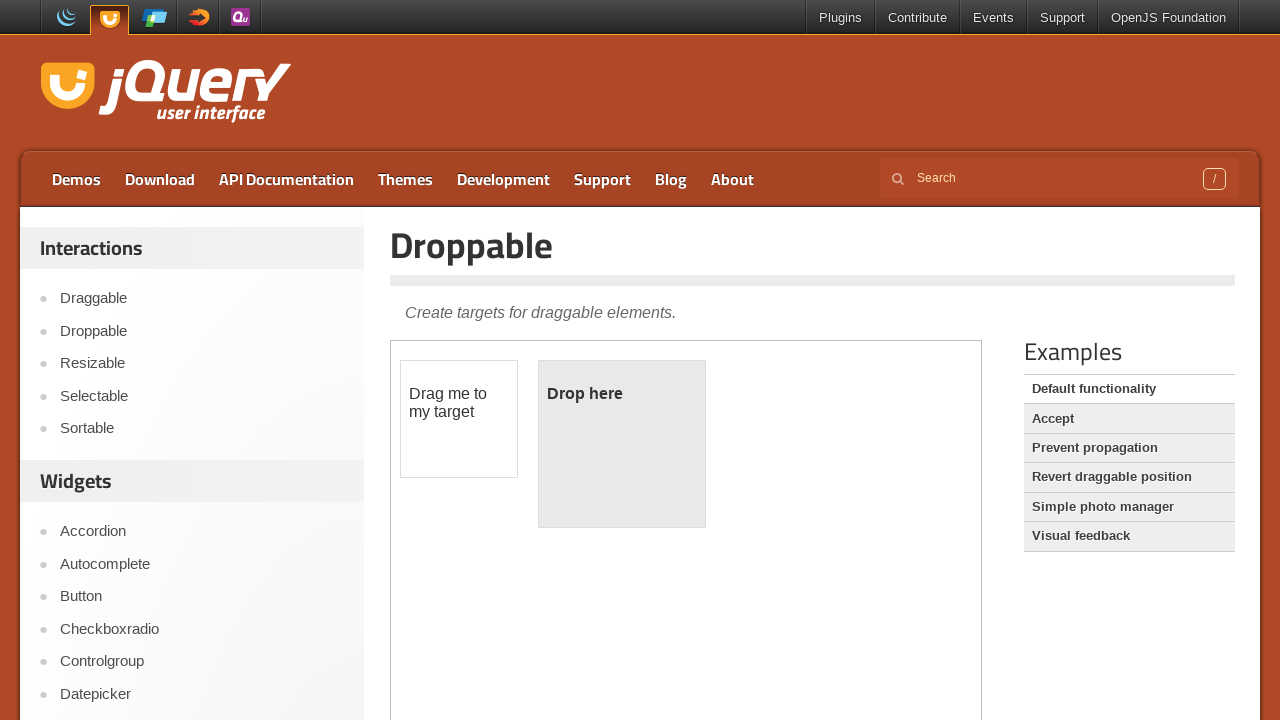

Dragged the draggable element onto the droppable target at (622, 444)
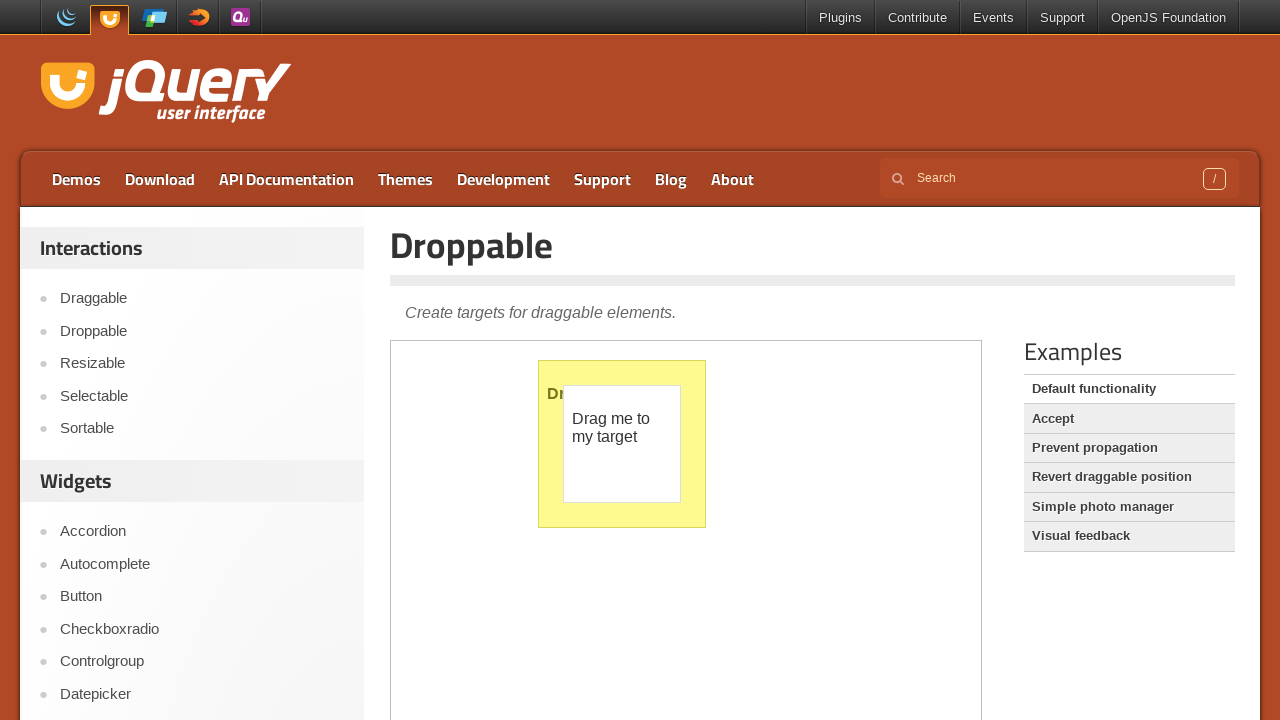

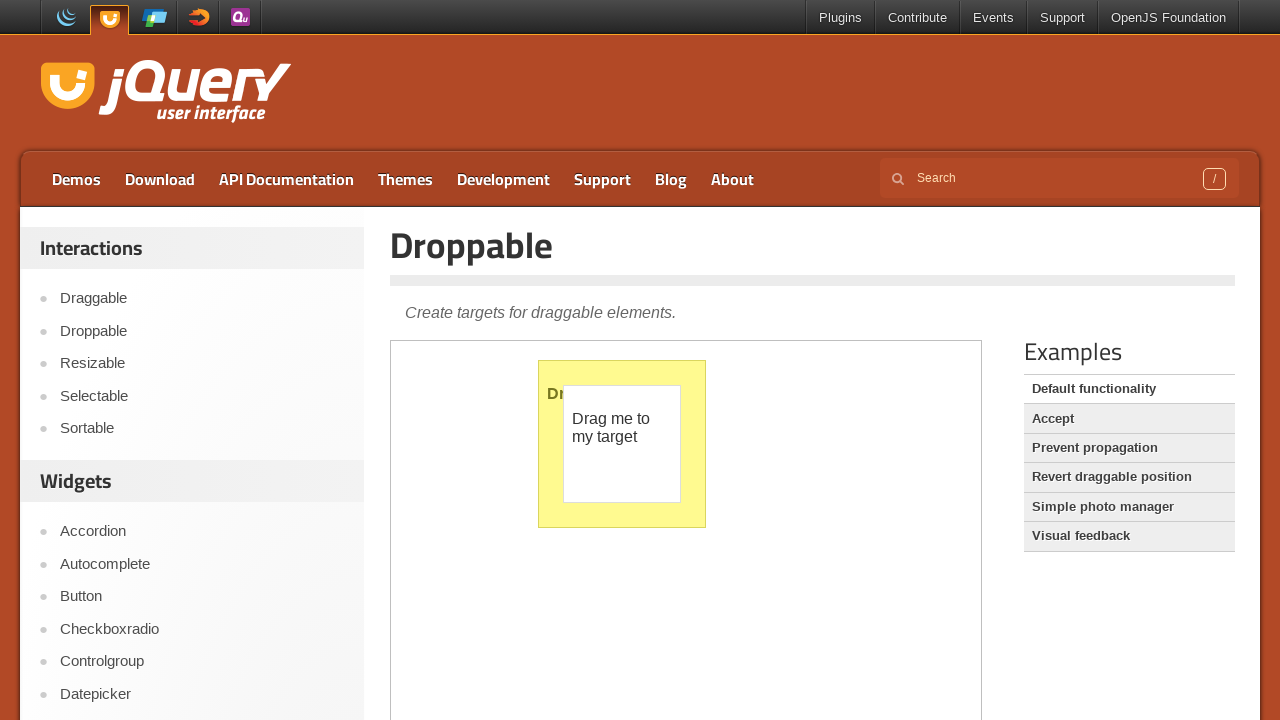